Tests sorting the Email column in ascending order by clicking the column header and verifying the text values are sorted alphabetically.

Starting URL: http://the-internet.herokuapp.com/tables

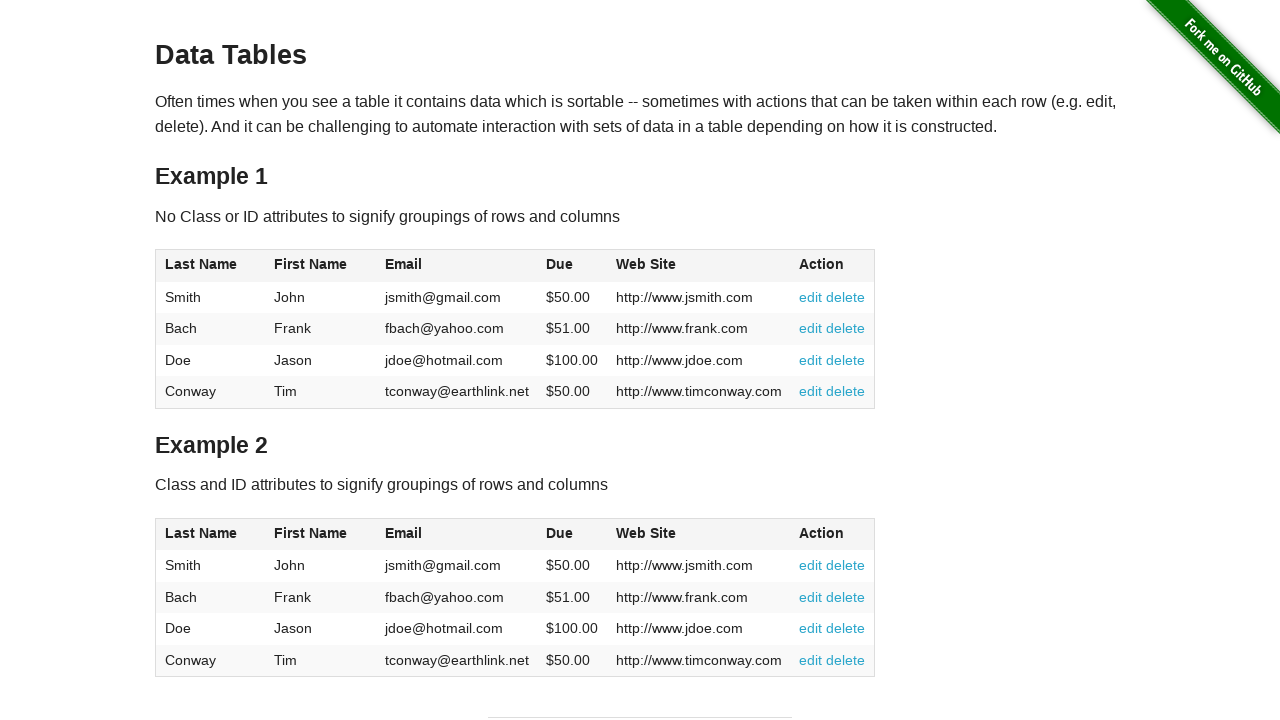

Clicked Email column header (3rd column) to sort ascending at (457, 266) on #table1 thead tr th:nth-of-type(3)
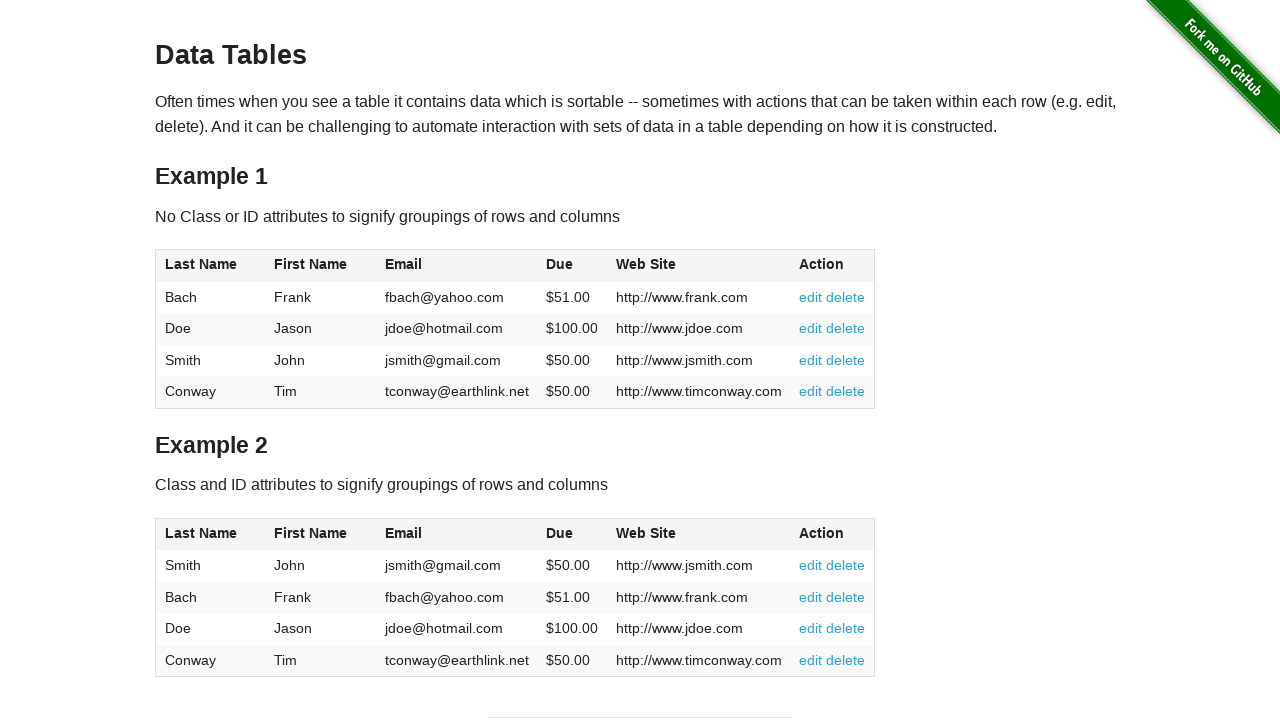

Email column values loaded and are sorted in ascending order
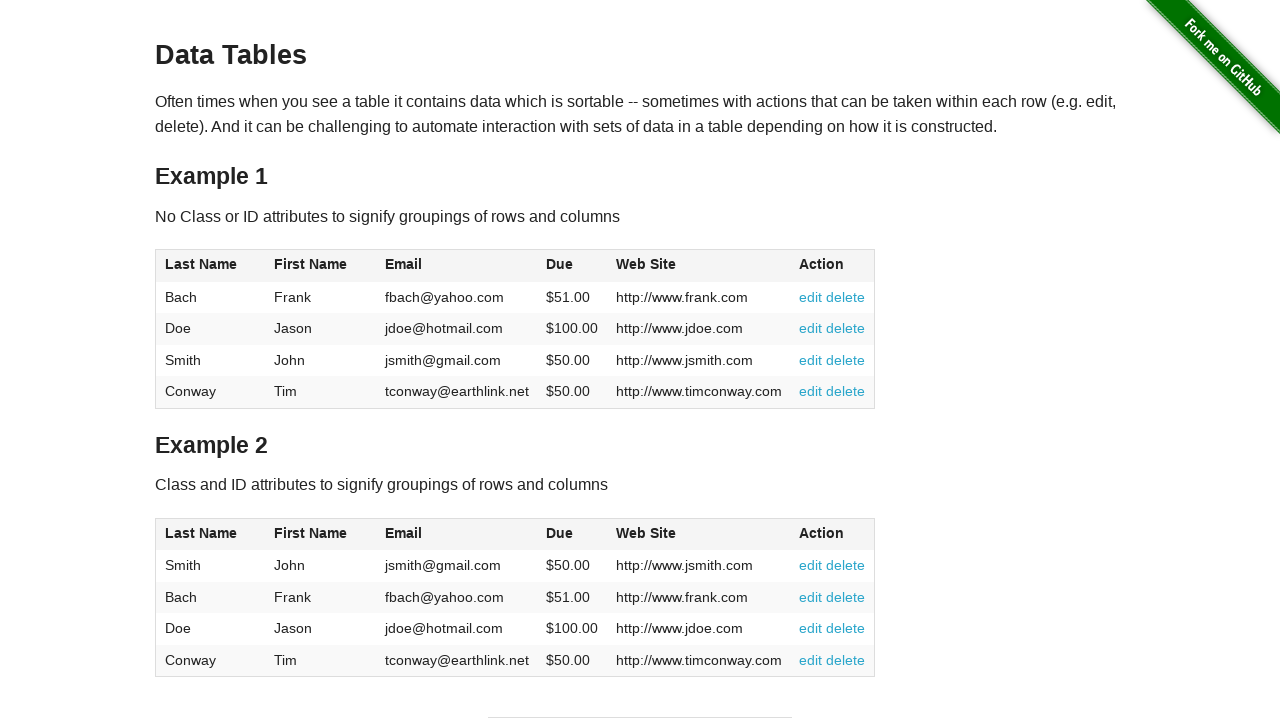

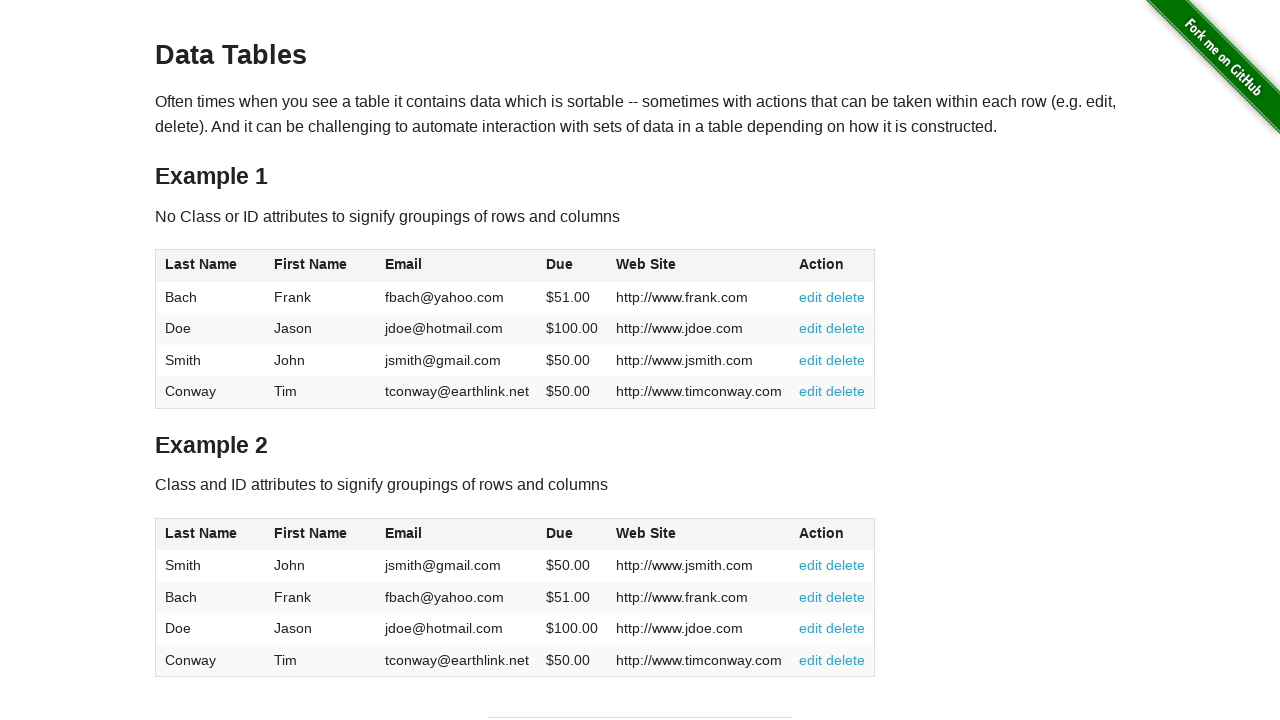